Tests hover functionality by hovering over the first avatar and verifying that additional user information caption appears on the page.

Starting URL: http://the-internet.herokuapp.com/hovers

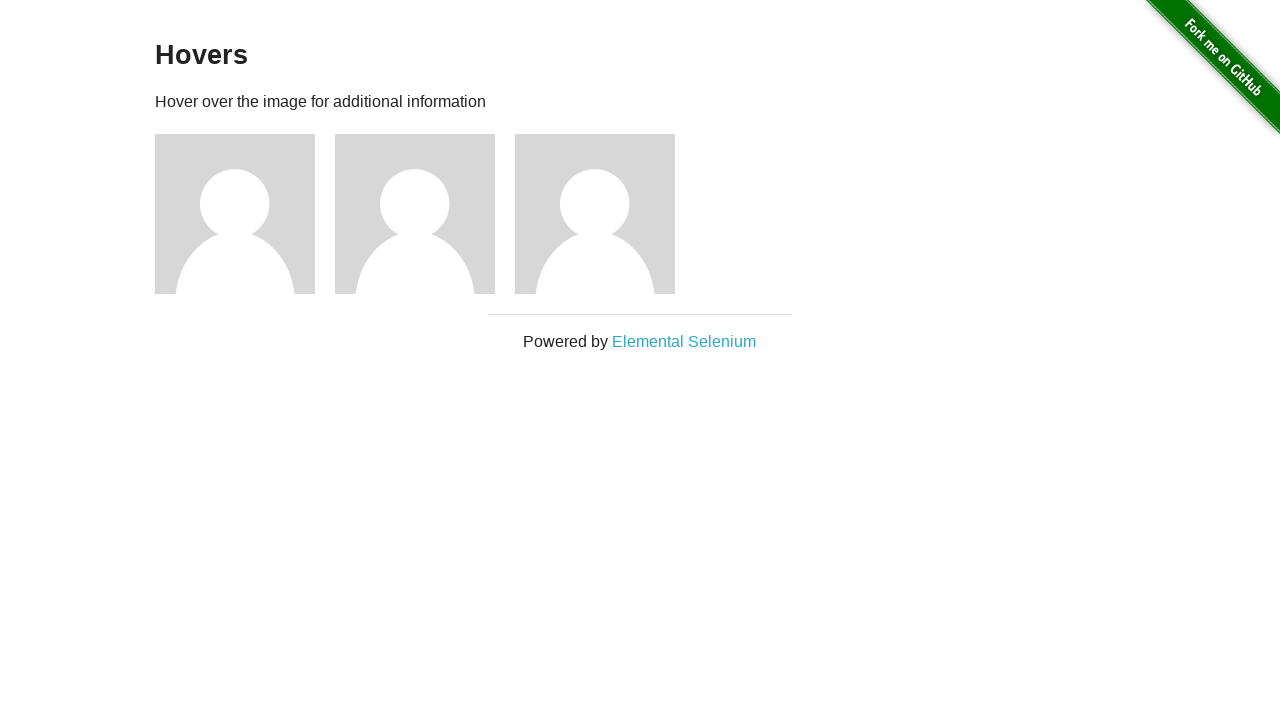

Located the first avatar figure element
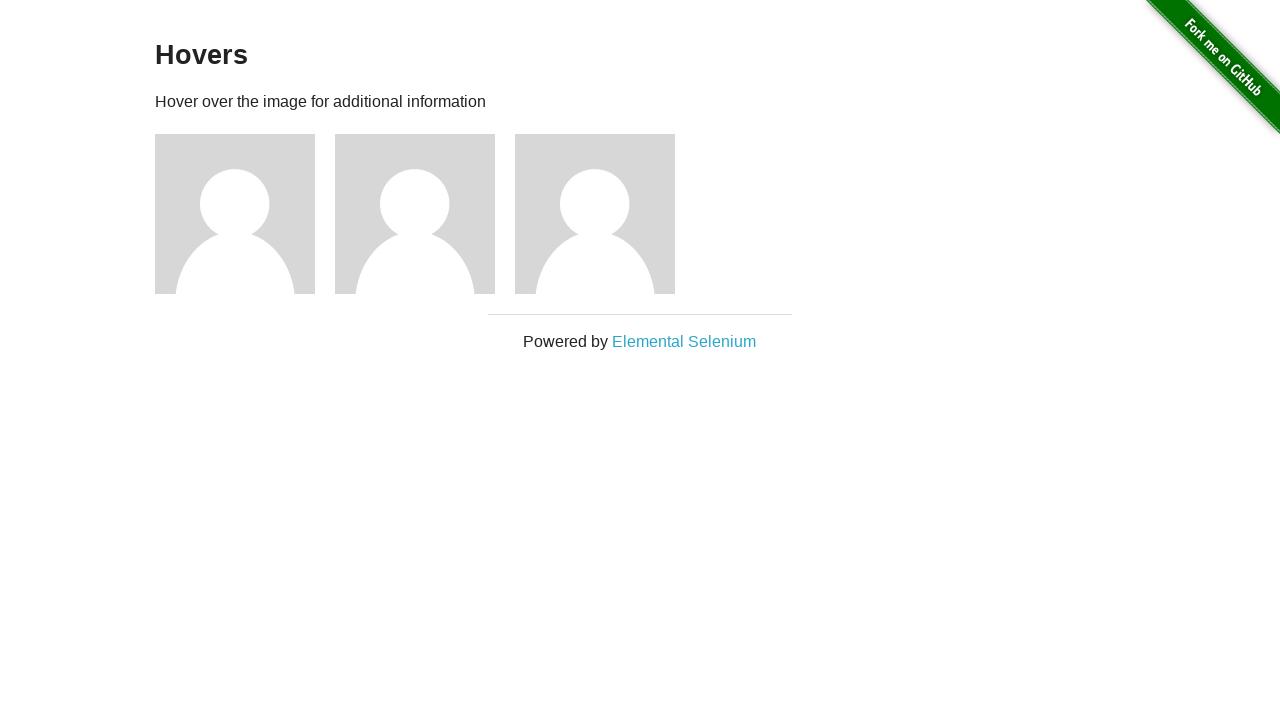

Hovered over the first avatar at (245, 214) on .figure >> nth=0
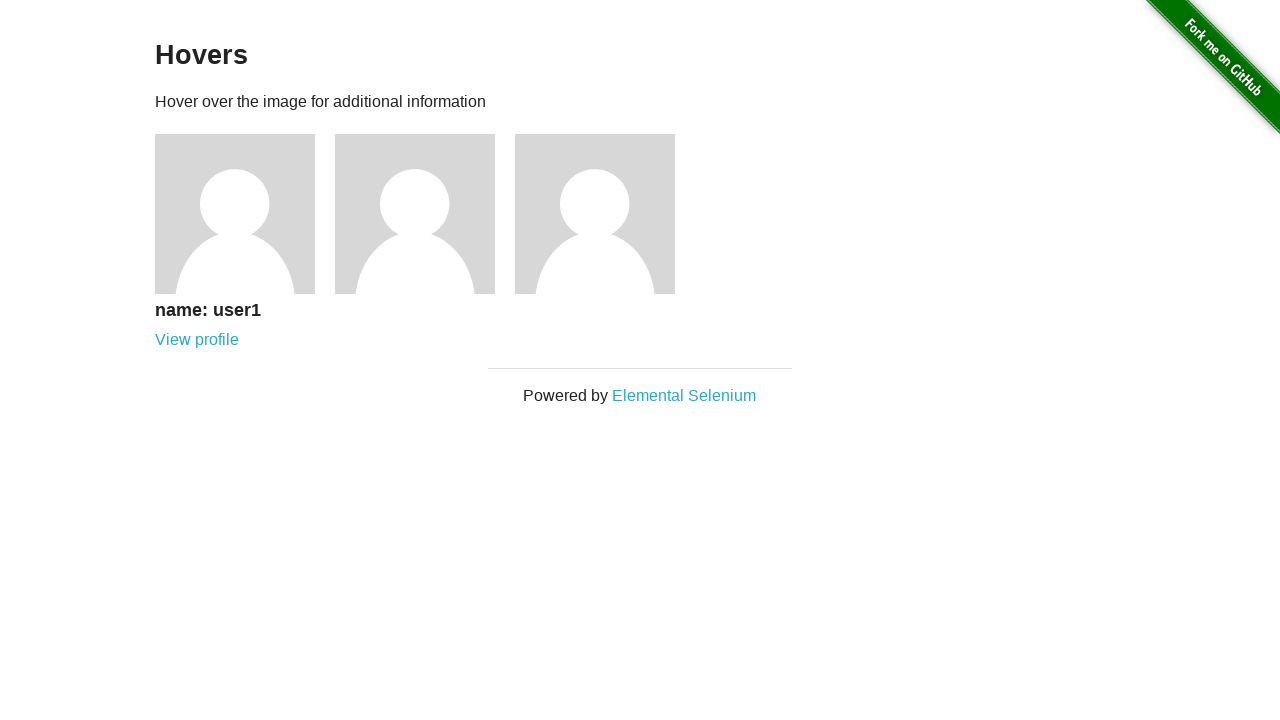

User information caption appeared after hovering
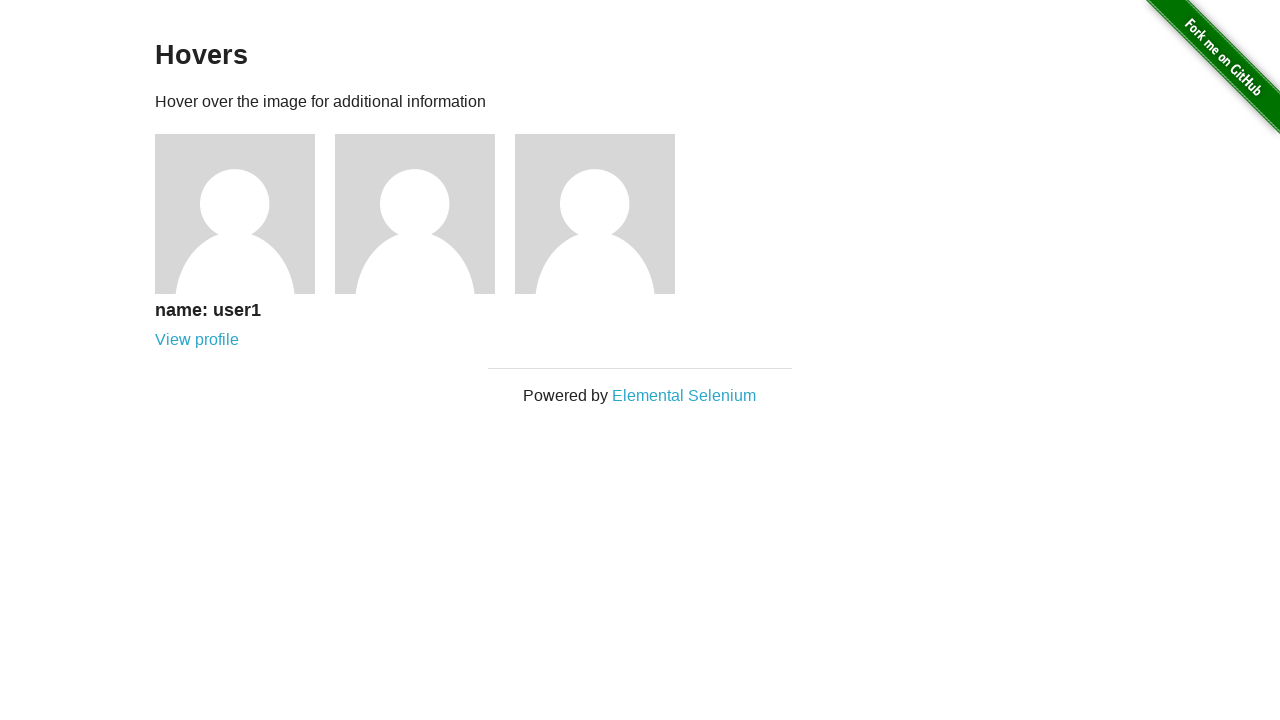

Verified that the caption is visible
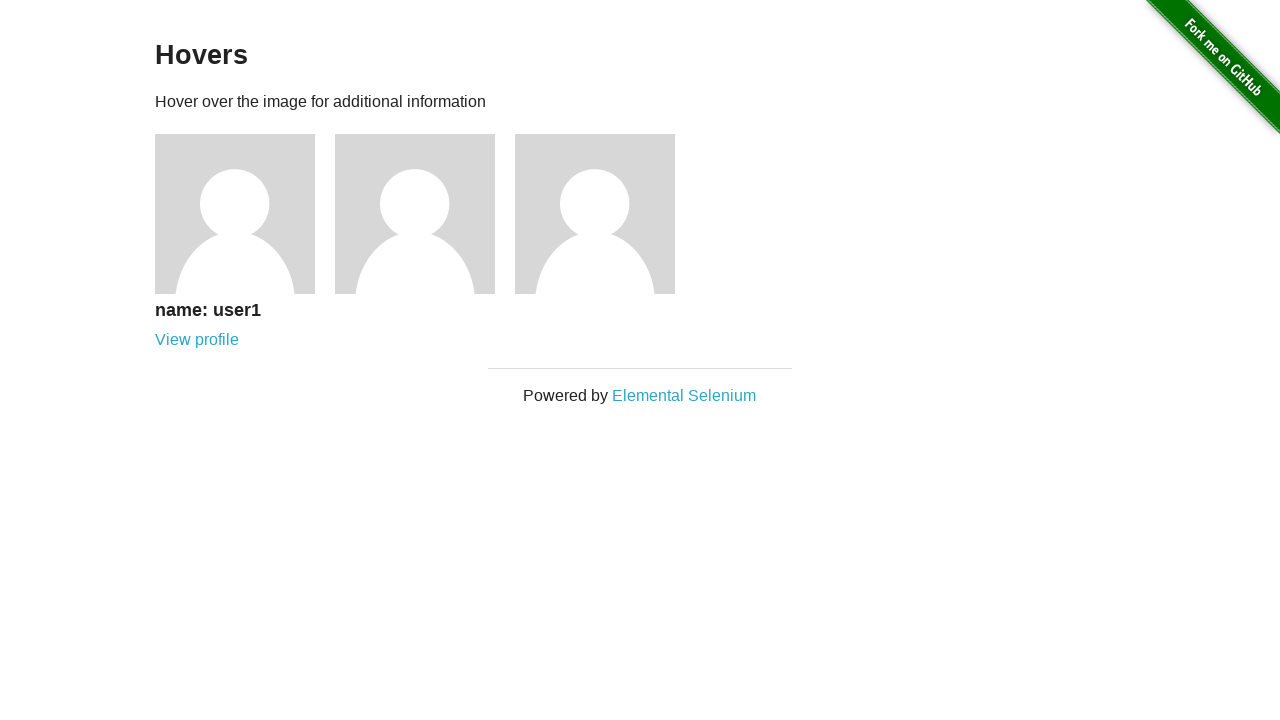

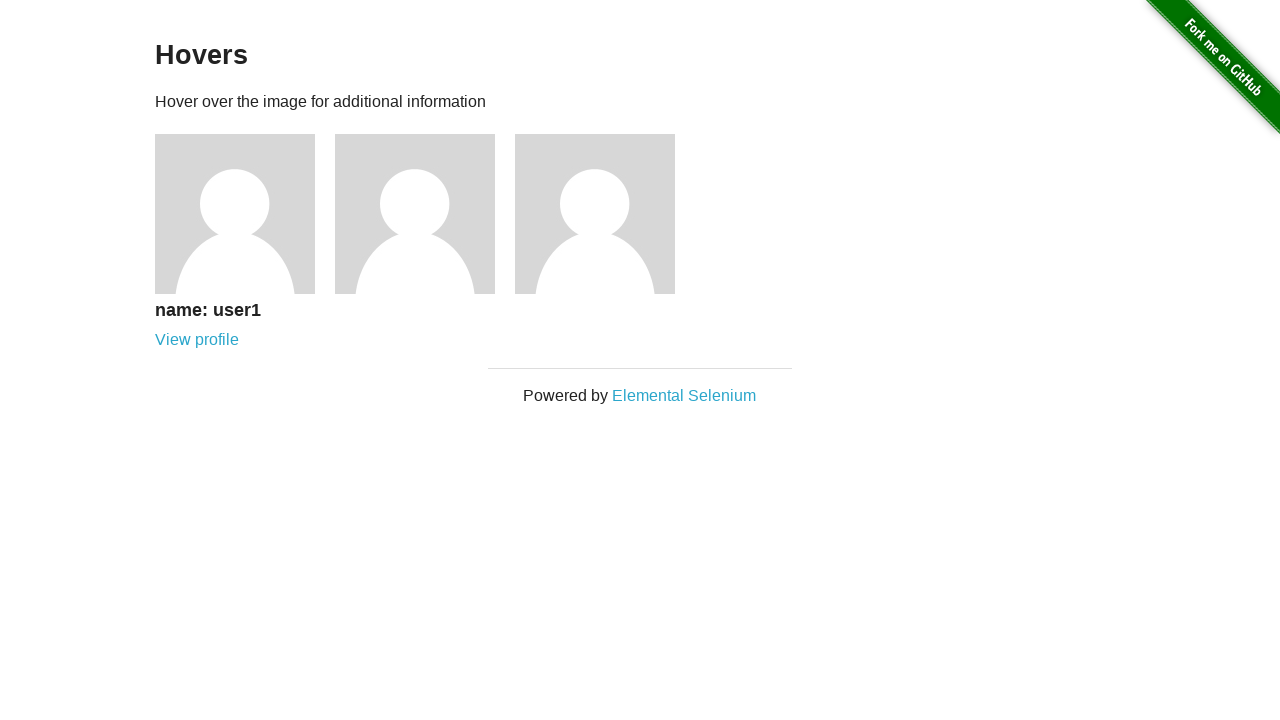